Tests dropdown selection by value attribute, selecting the option with value "10" from the elements per page dropdown

Starting URL: https://practice.expandtesting.com/dropdown

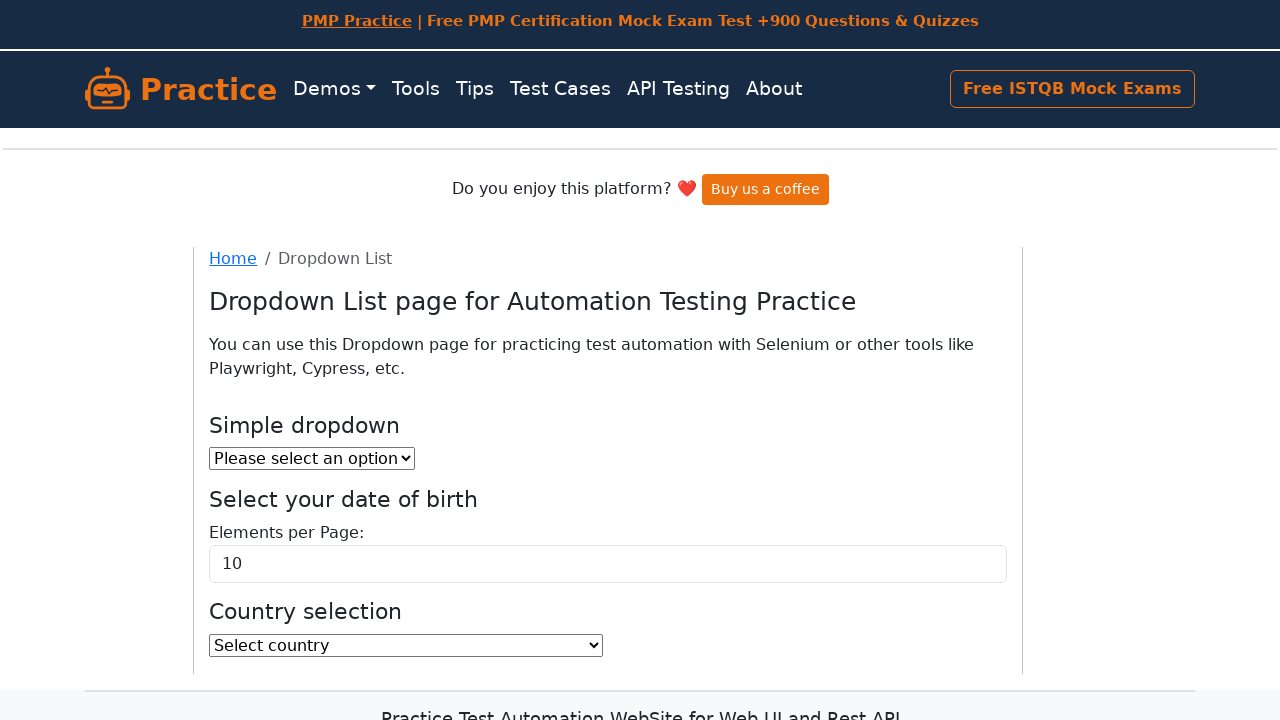

Selected option with value '10' from elements per page dropdown on select#elementsPerPageSelect
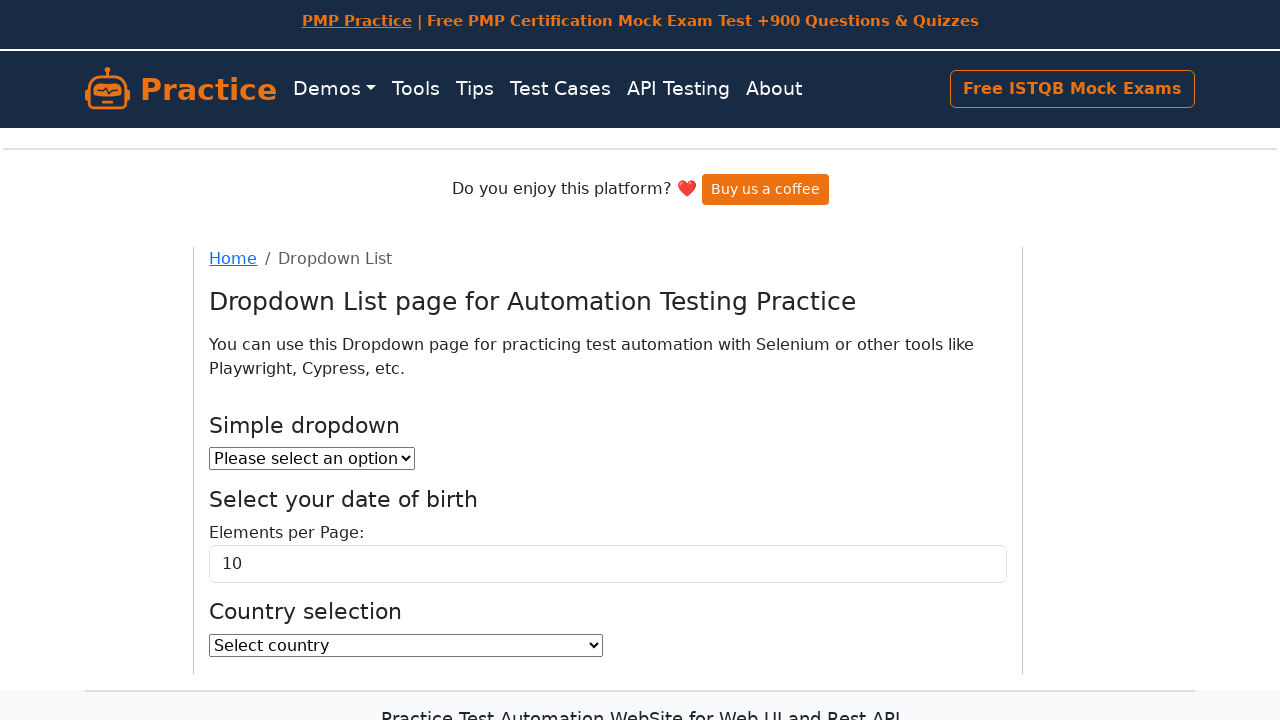

Retrieved selected value from dropdown
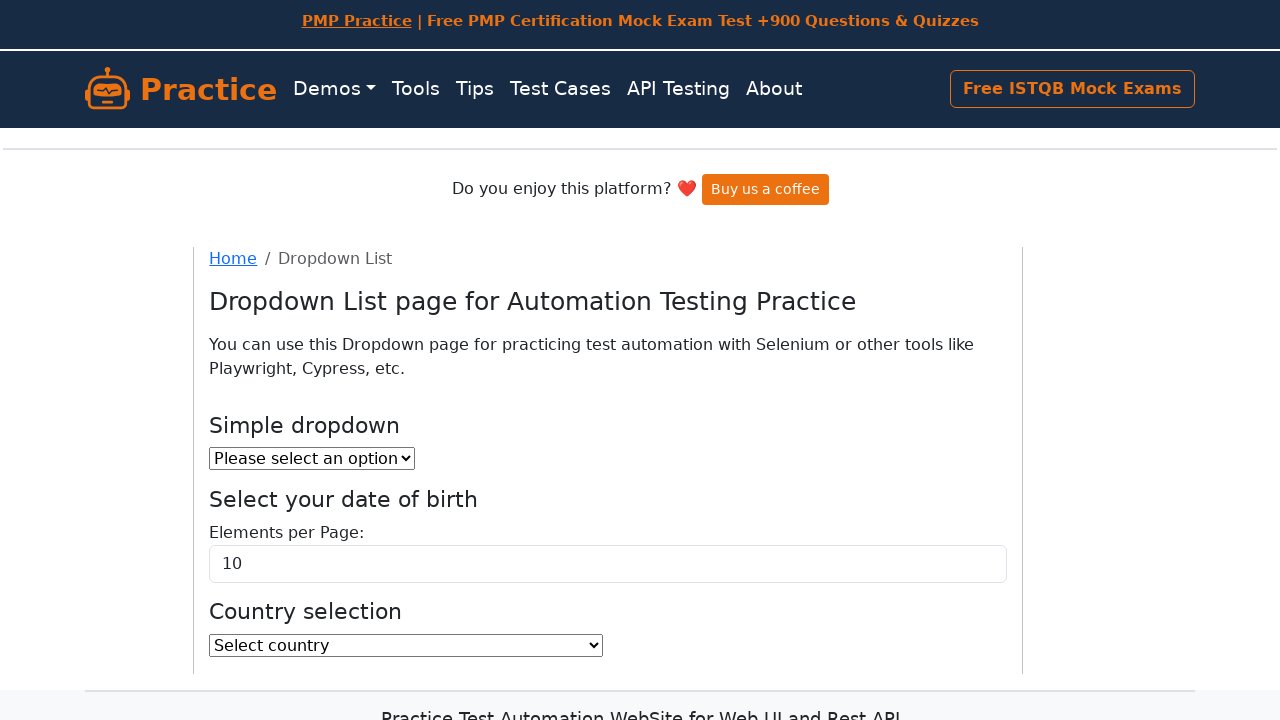

Verified that dropdown value '10' is correctly selected
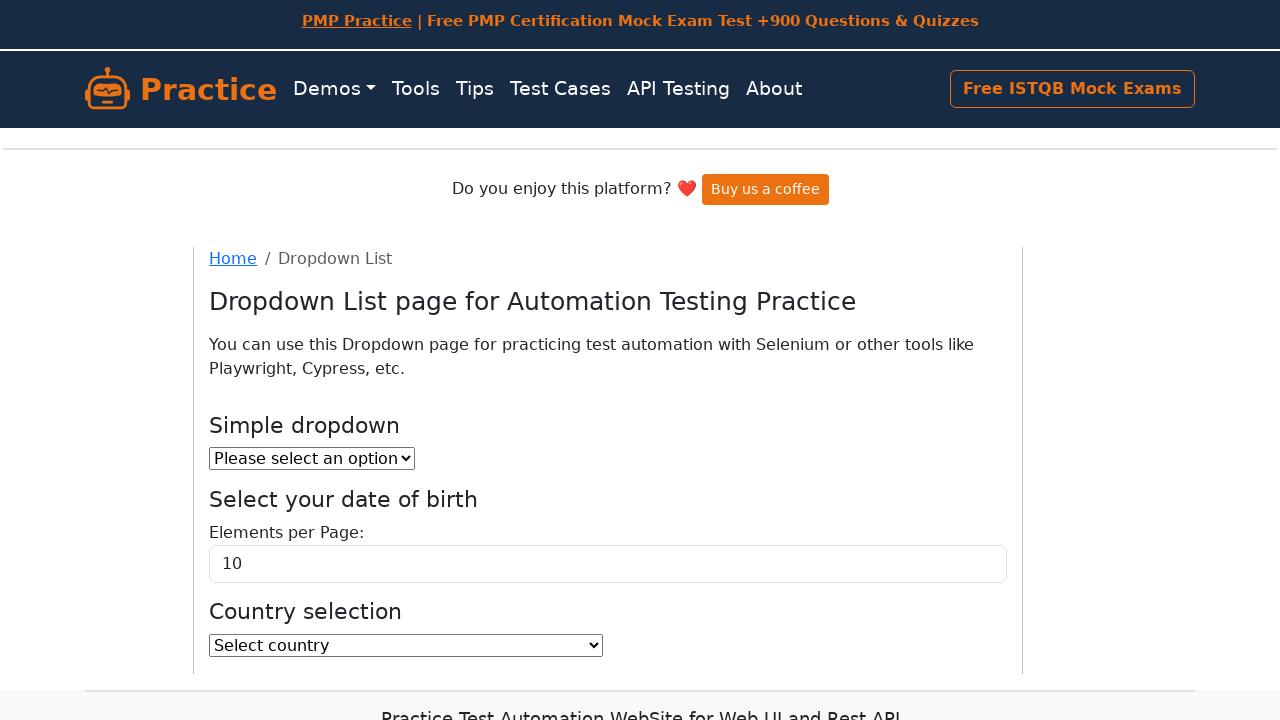

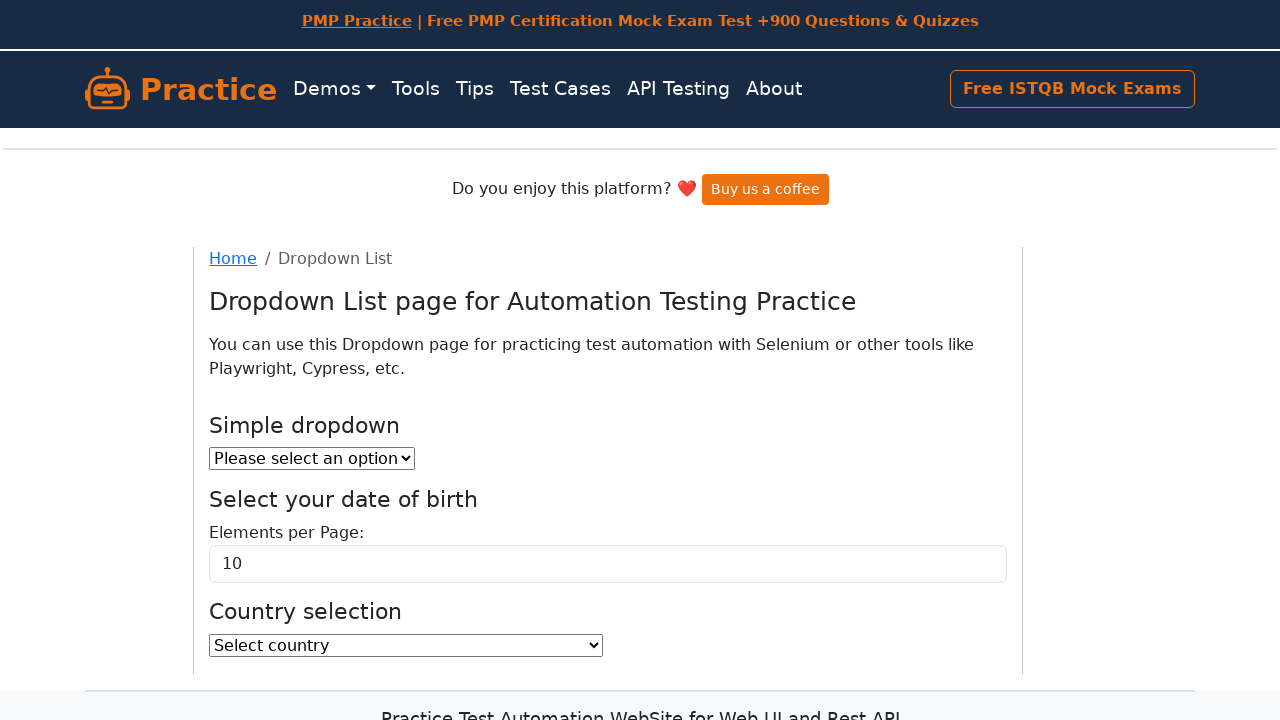